Tests vehicle checkbox selection by finding and clicking specific vehicle options (Boat and Bike) on a test form

Starting URL: https://only-testing-blog.blogspot.com/2013/09/test.html

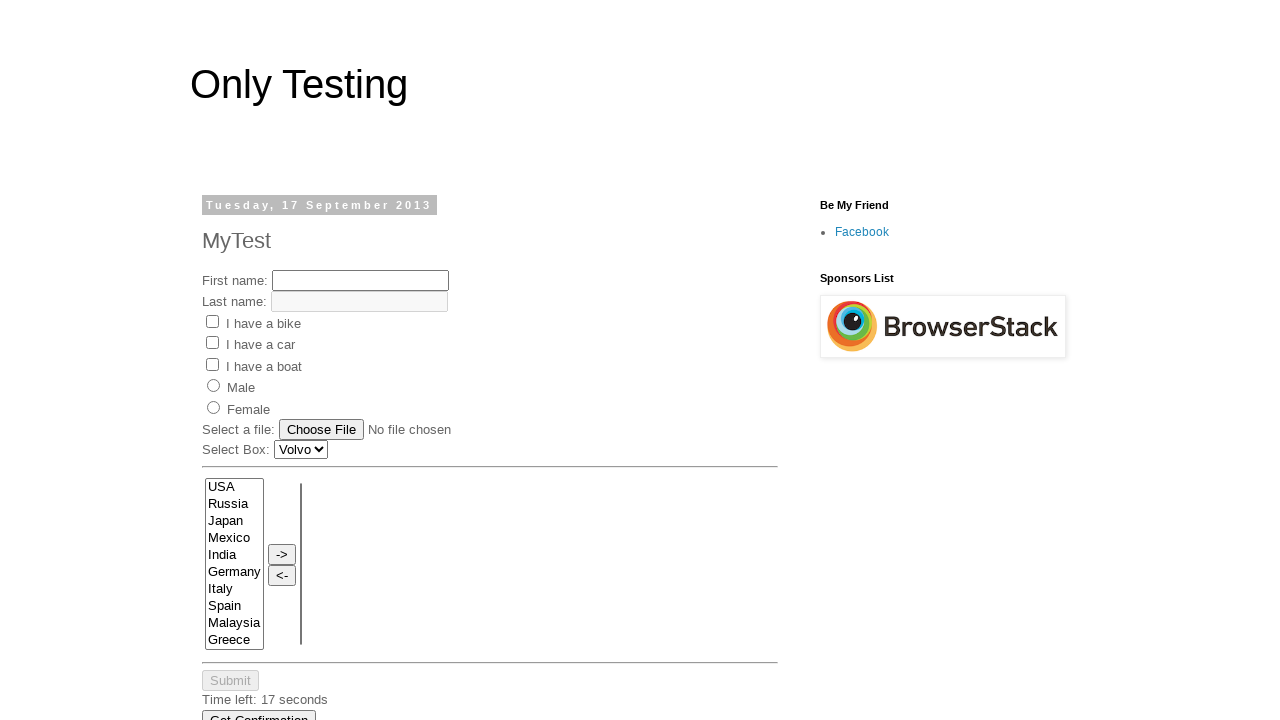

Found all vehicle checkboxes on the form
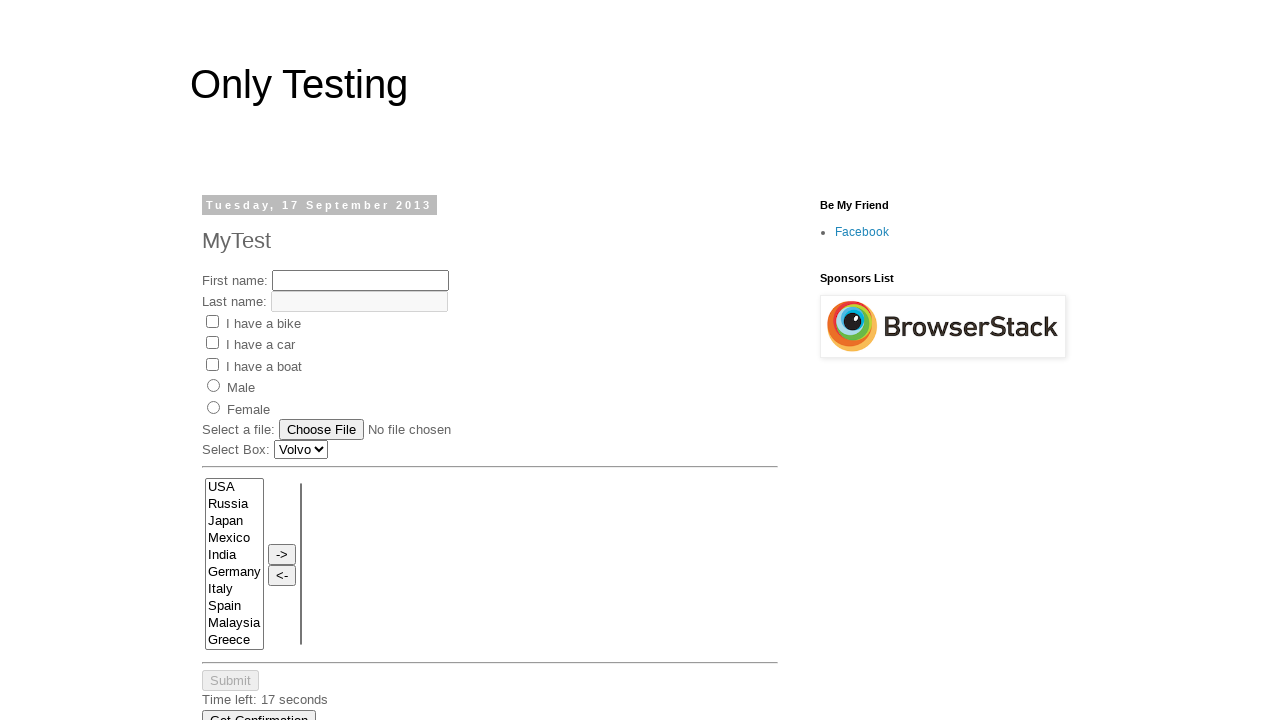

Retrieved vehicle type attribute: Bike
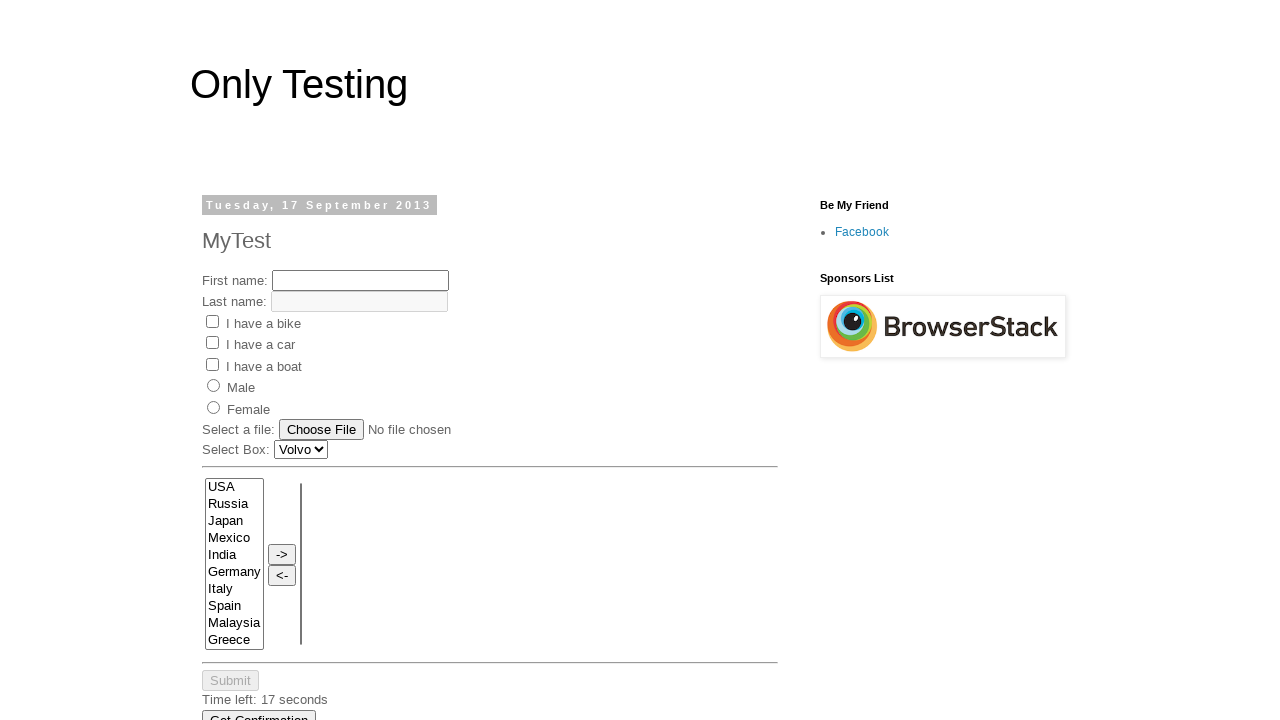

Clicked Bike checkbox to select it at (212, 321) on xpath=//input[@name='vehicle'] >> nth=0
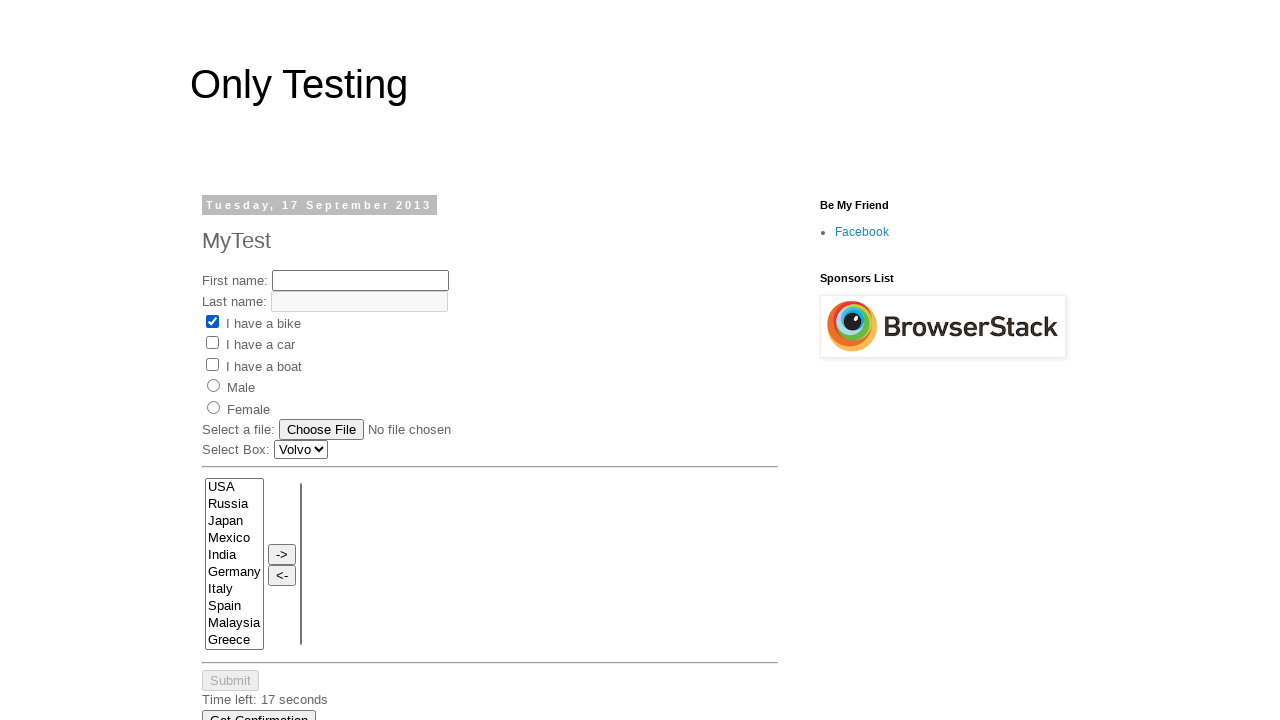

Retrieved vehicle type attribute: Car
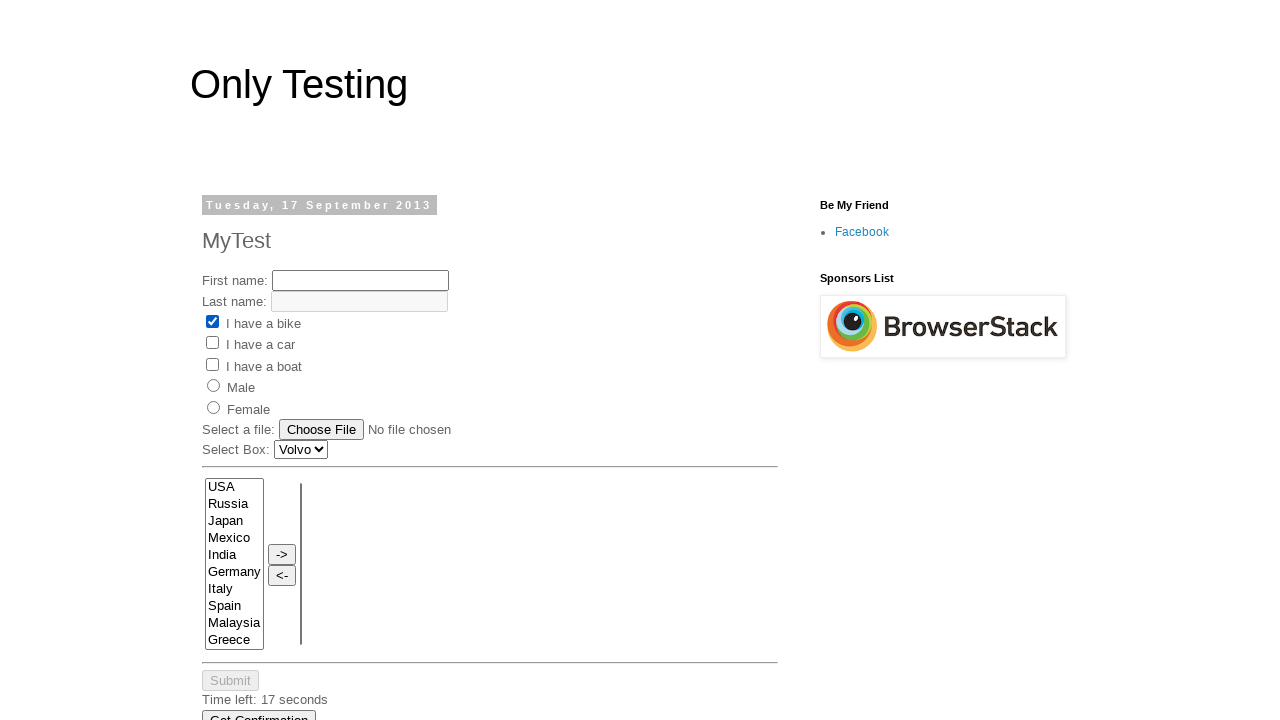

Retrieved vehicle type attribute: Boat
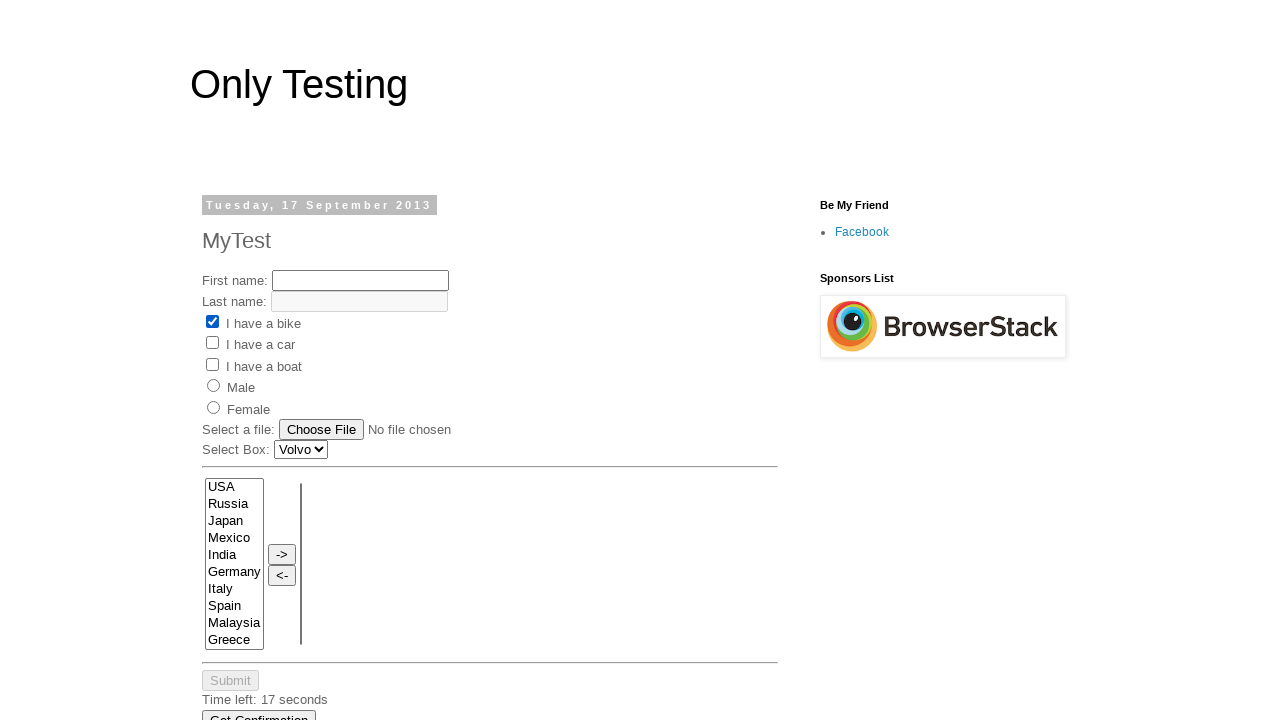

Clicked Boat checkbox to select it at (212, 364) on xpath=//input[@name='vehicle'] >> nth=2
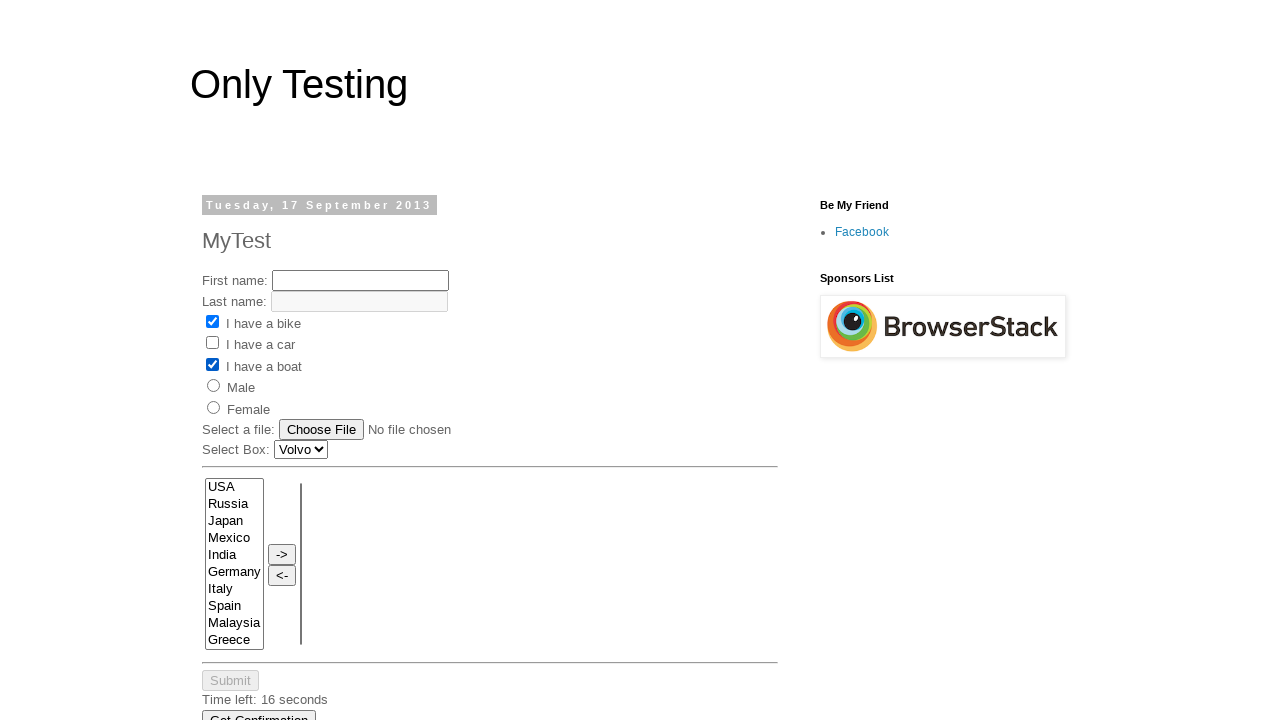

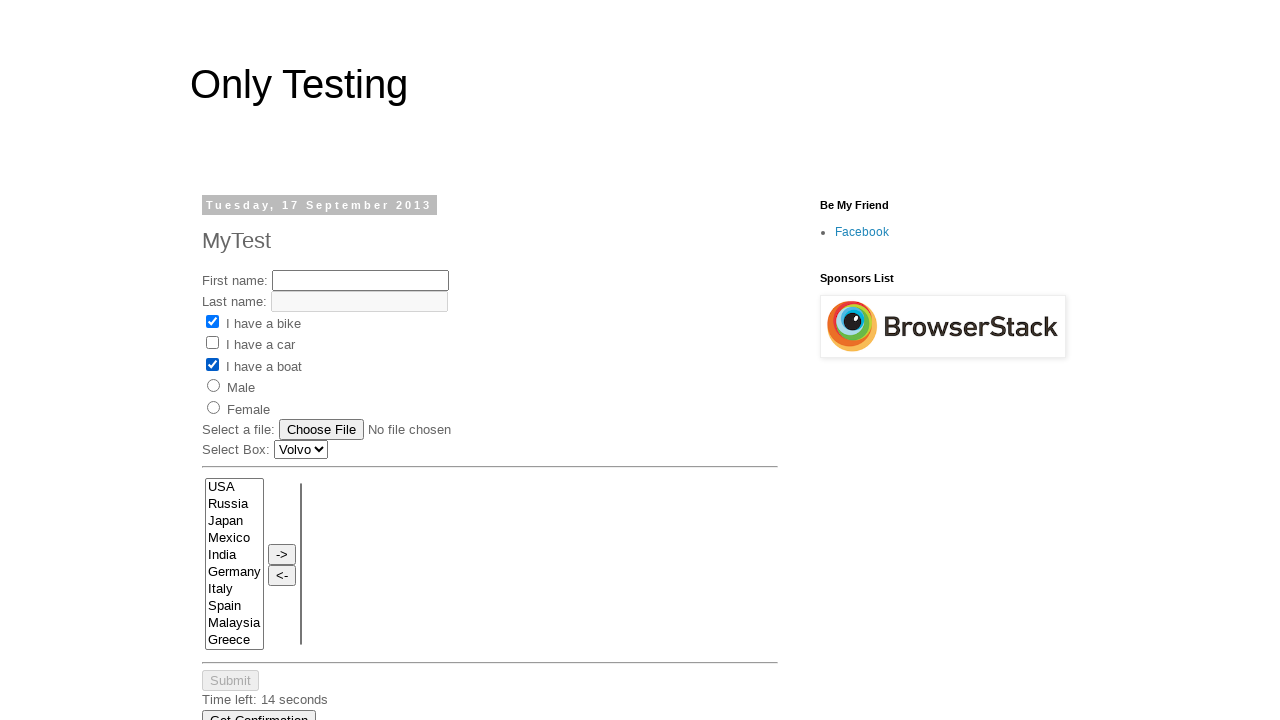